Tests that Clear completed button is hidden when no completed items exist

Starting URL: https://demo.playwright.dev/todomvc

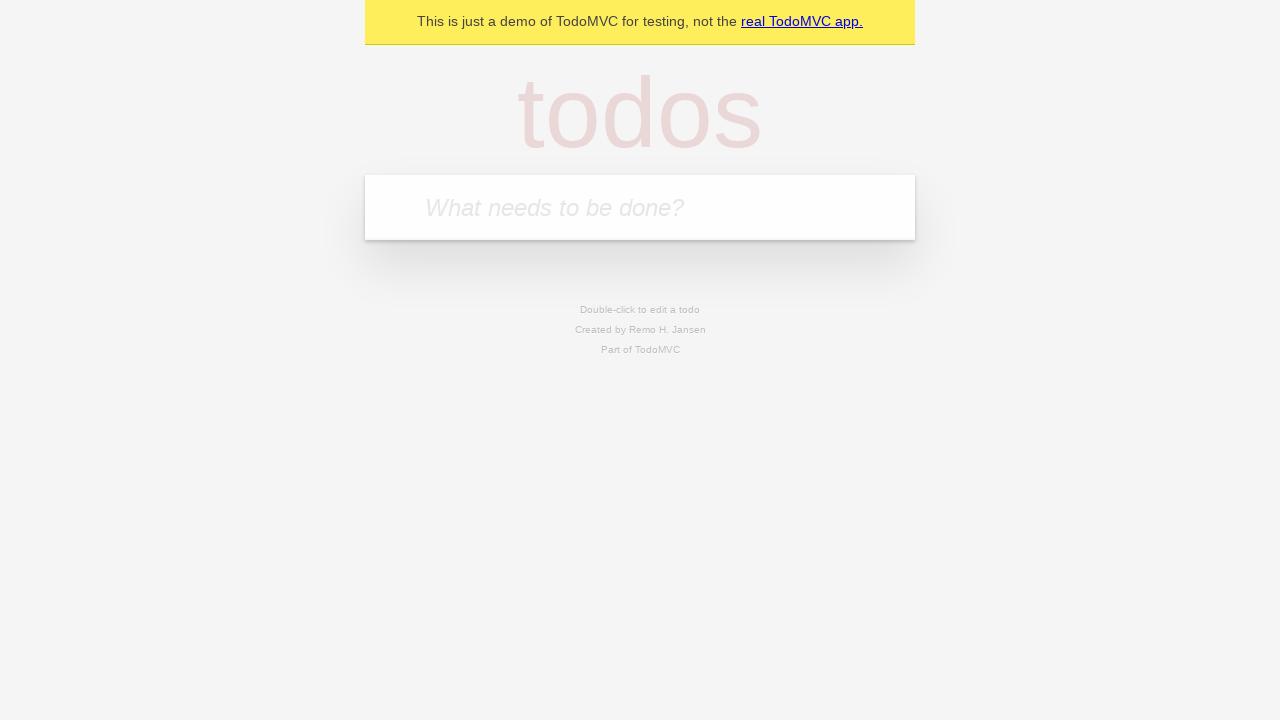

Filled todo input with 'buy some cheese' on internal:attr=[placeholder="What needs to be done?"i]
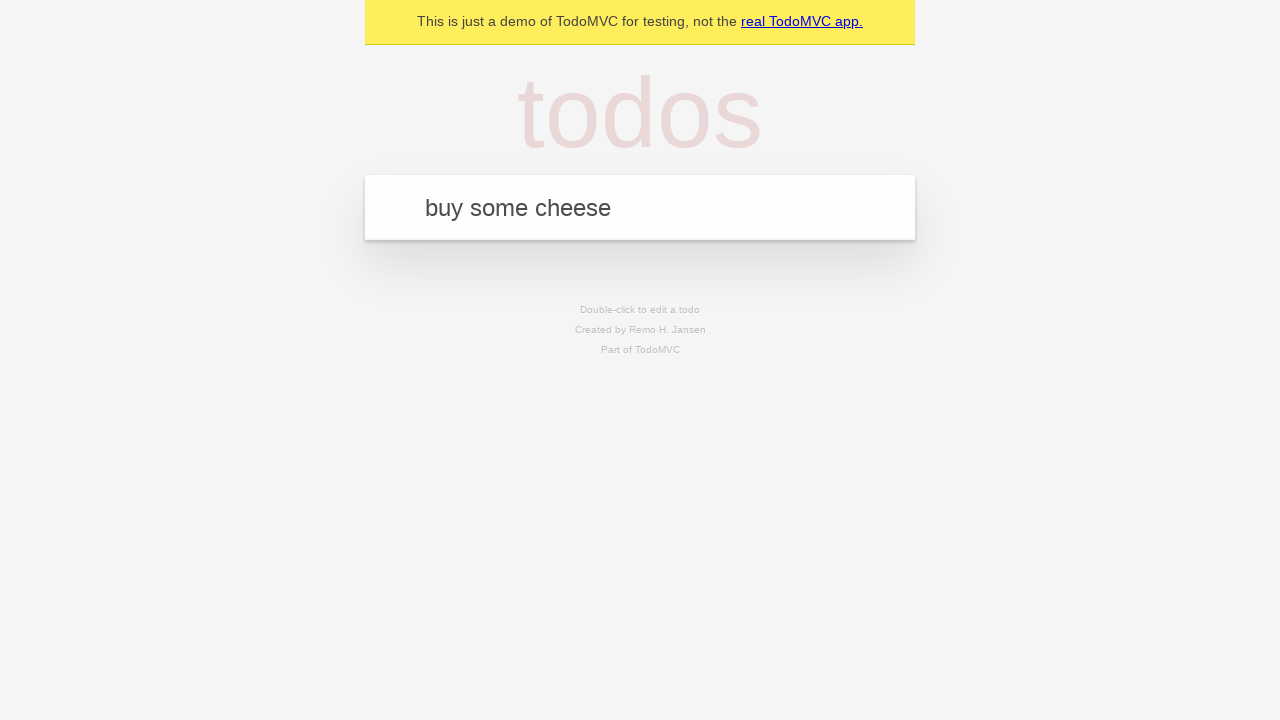

Pressed Enter to create todo 'buy some cheese' on internal:attr=[placeholder="What needs to be done?"i]
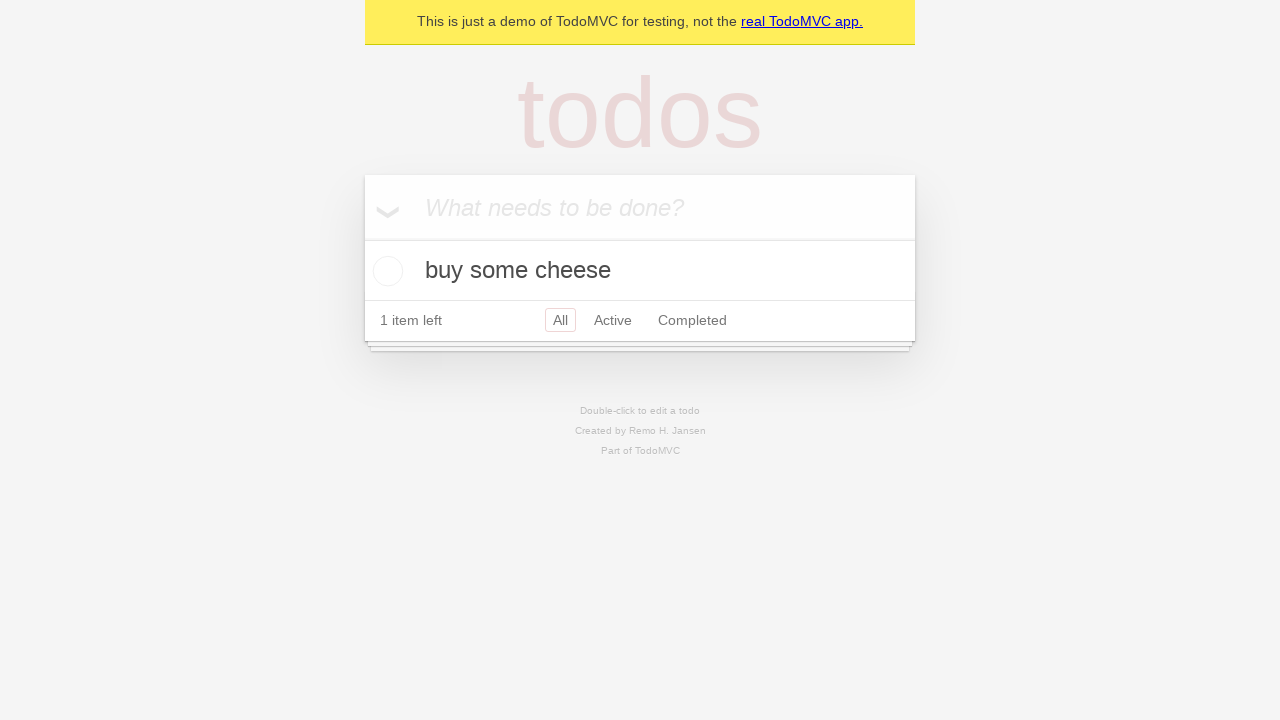

Filled todo input with 'feed the cat' on internal:attr=[placeholder="What needs to be done?"i]
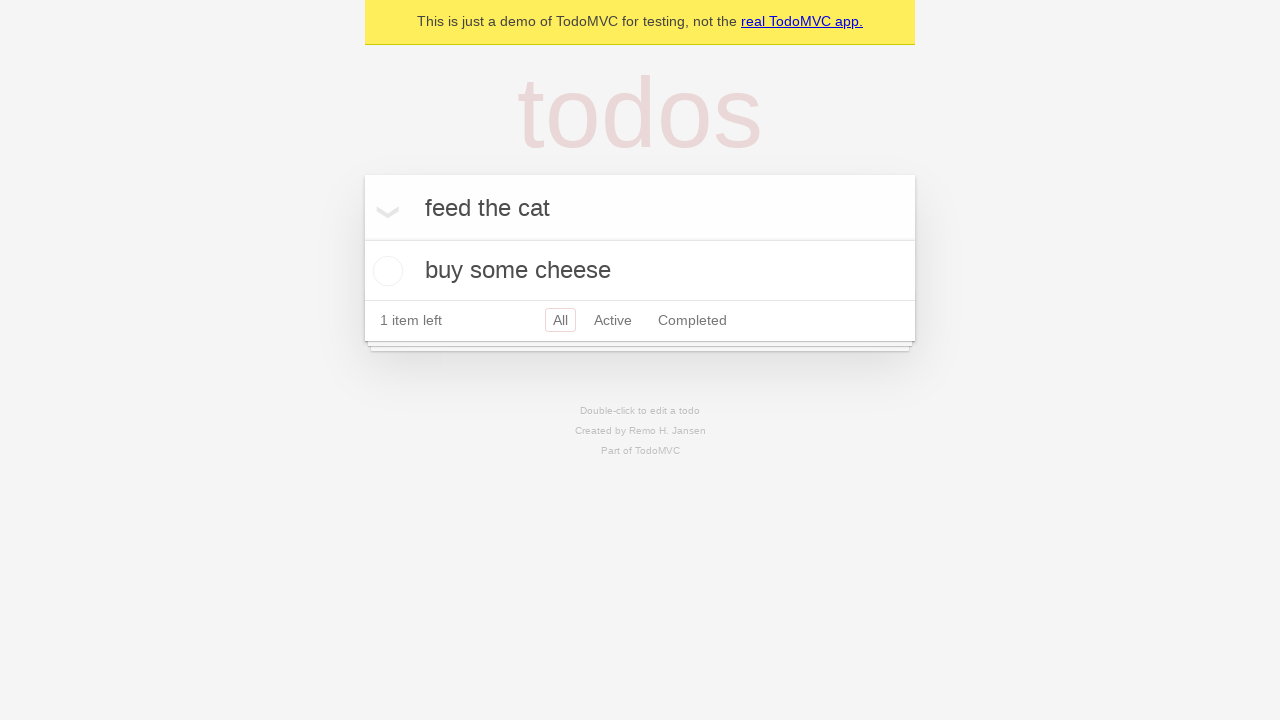

Pressed Enter to create todo 'feed the cat' on internal:attr=[placeholder="What needs to be done?"i]
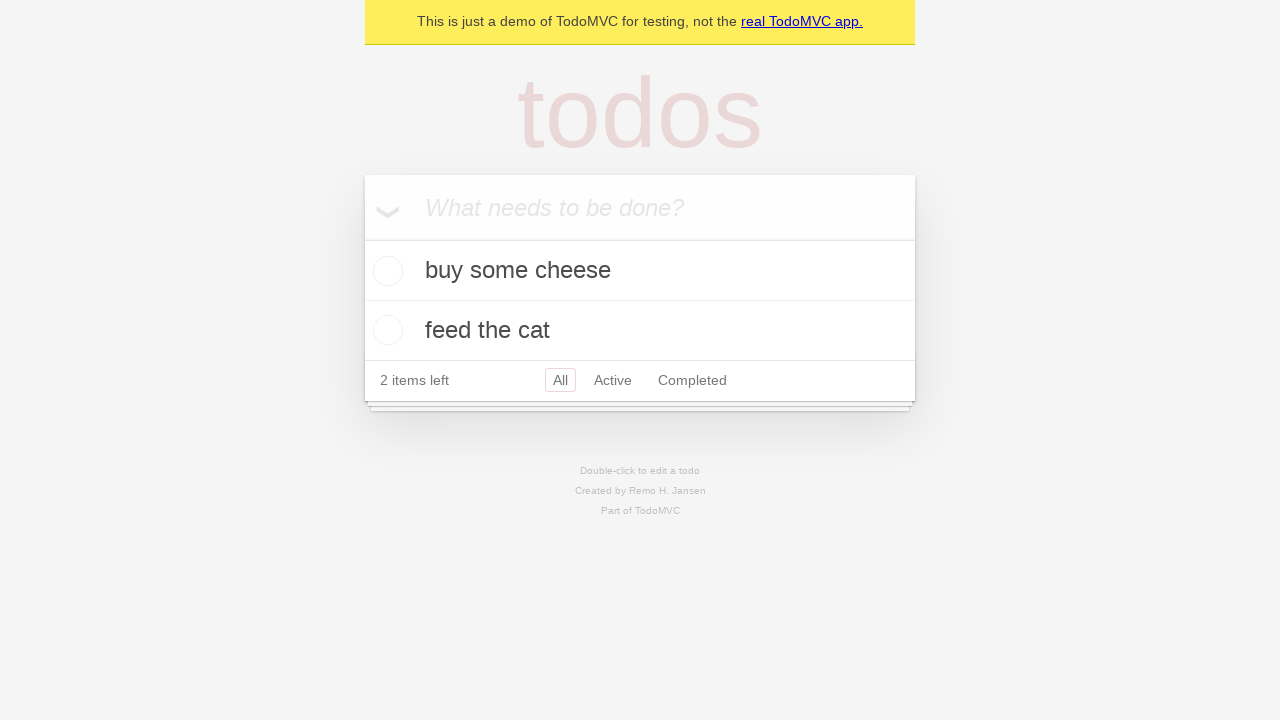

Filled todo input with 'book a doctors appointment' on internal:attr=[placeholder="What needs to be done?"i]
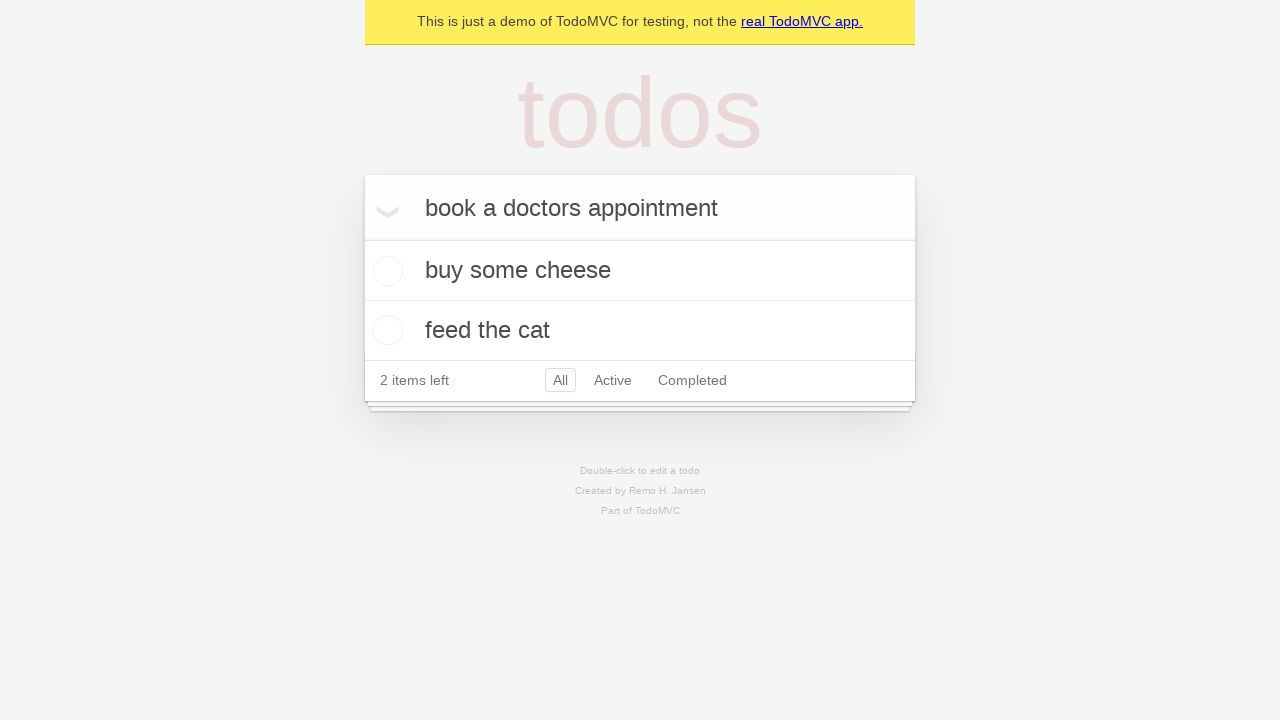

Pressed Enter to create todo 'book a doctors appointment' on internal:attr=[placeholder="What needs to be done?"i]
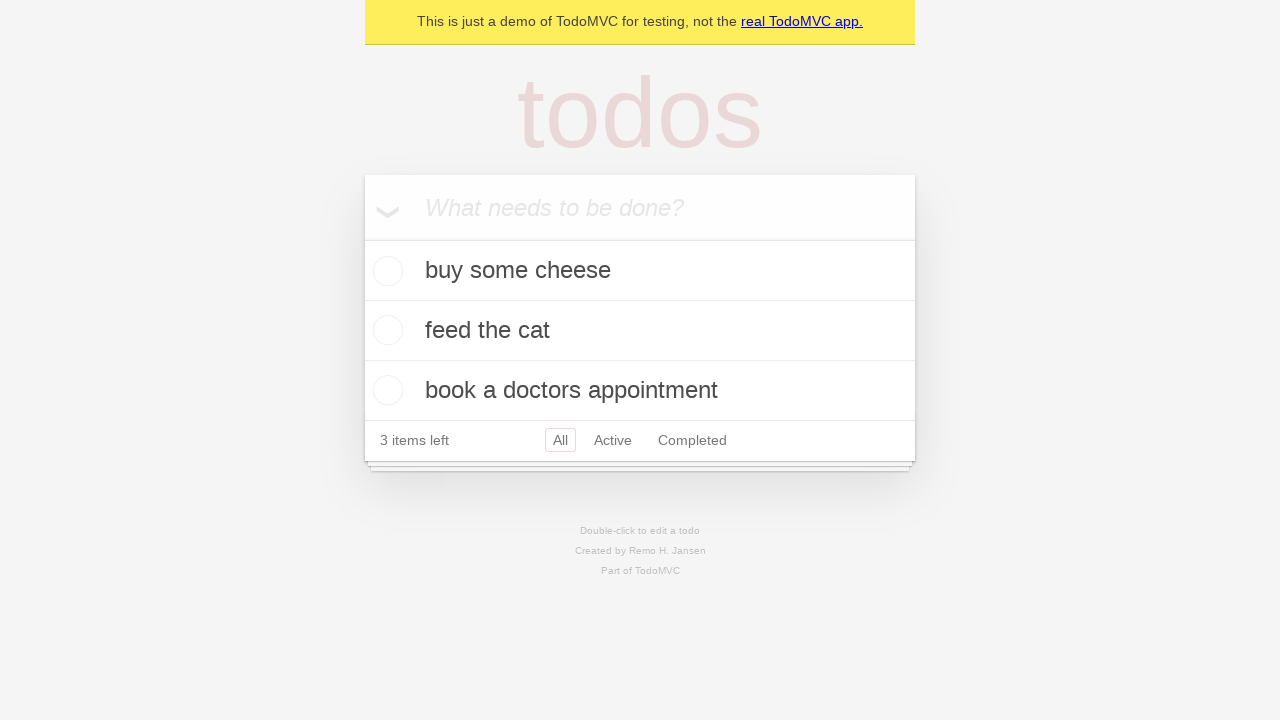

Checked the first todo item as completed at (385, 271) on .todo-list li .toggle >> nth=0
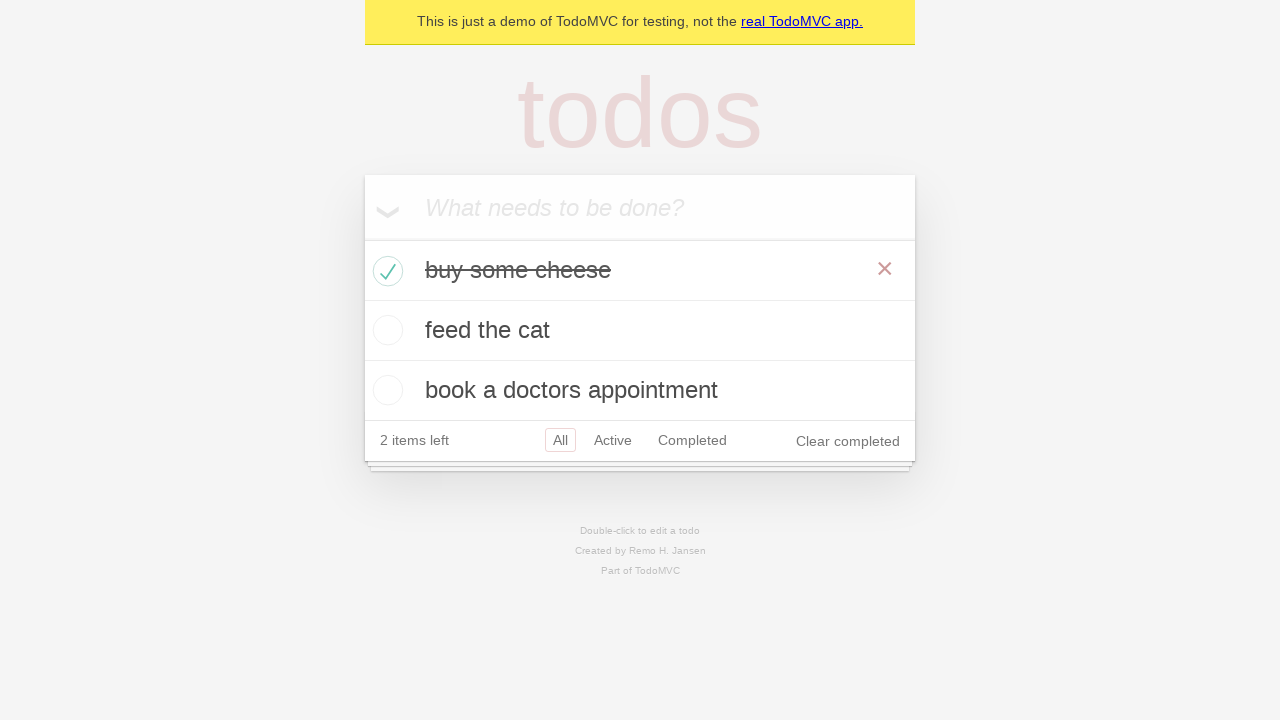

Clicked 'Clear completed' button to remove completed items at (848, 441) on internal:role=button[name="Clear completed"i]
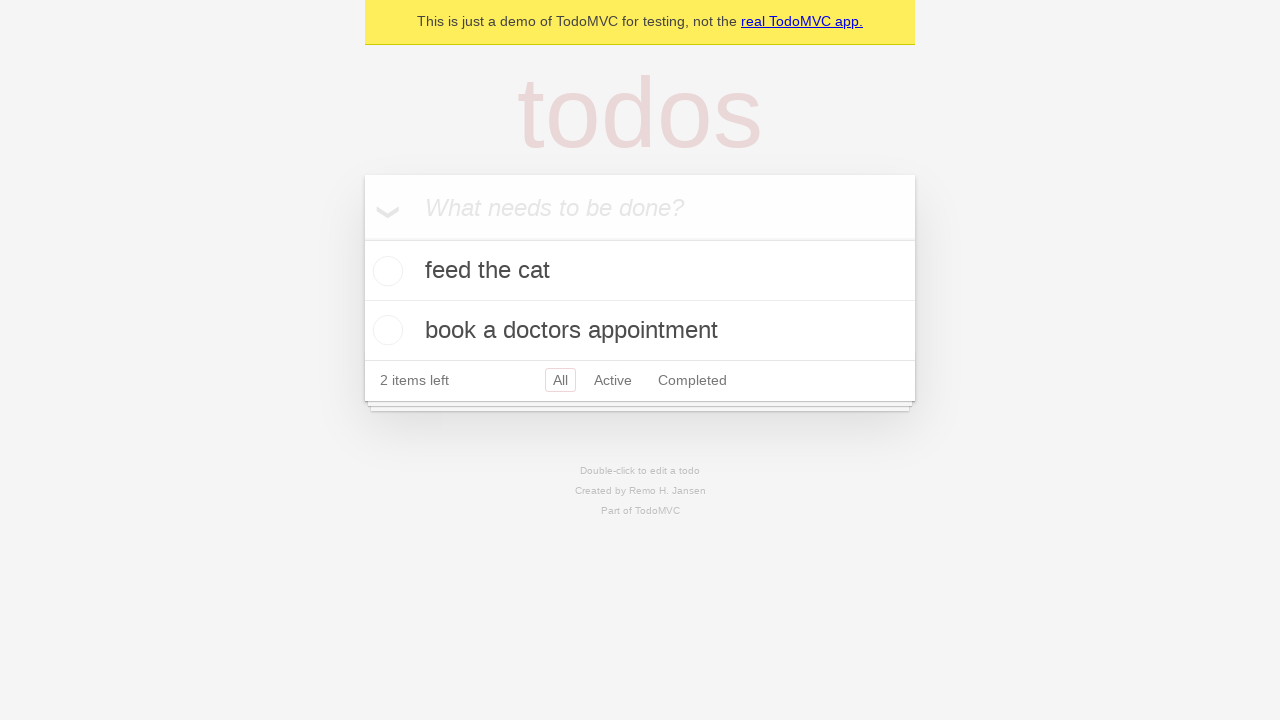

Verified 'Clear completed' button is hidden when no completed items exist
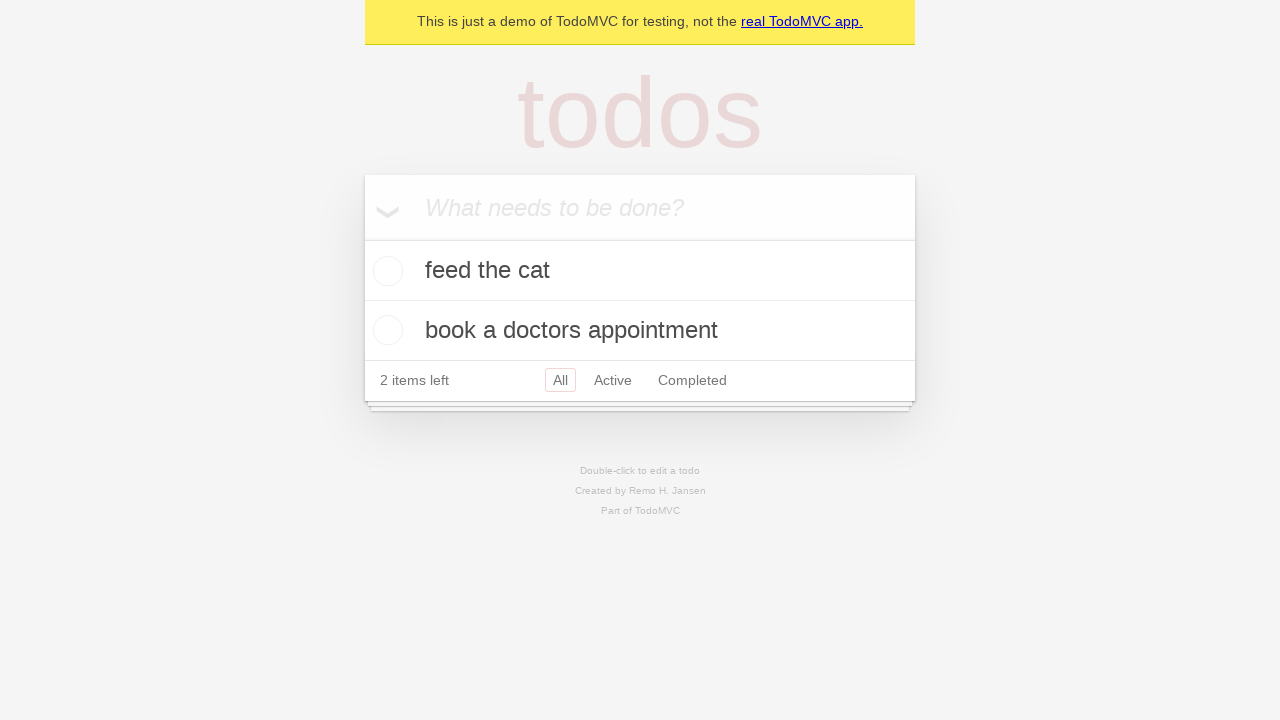

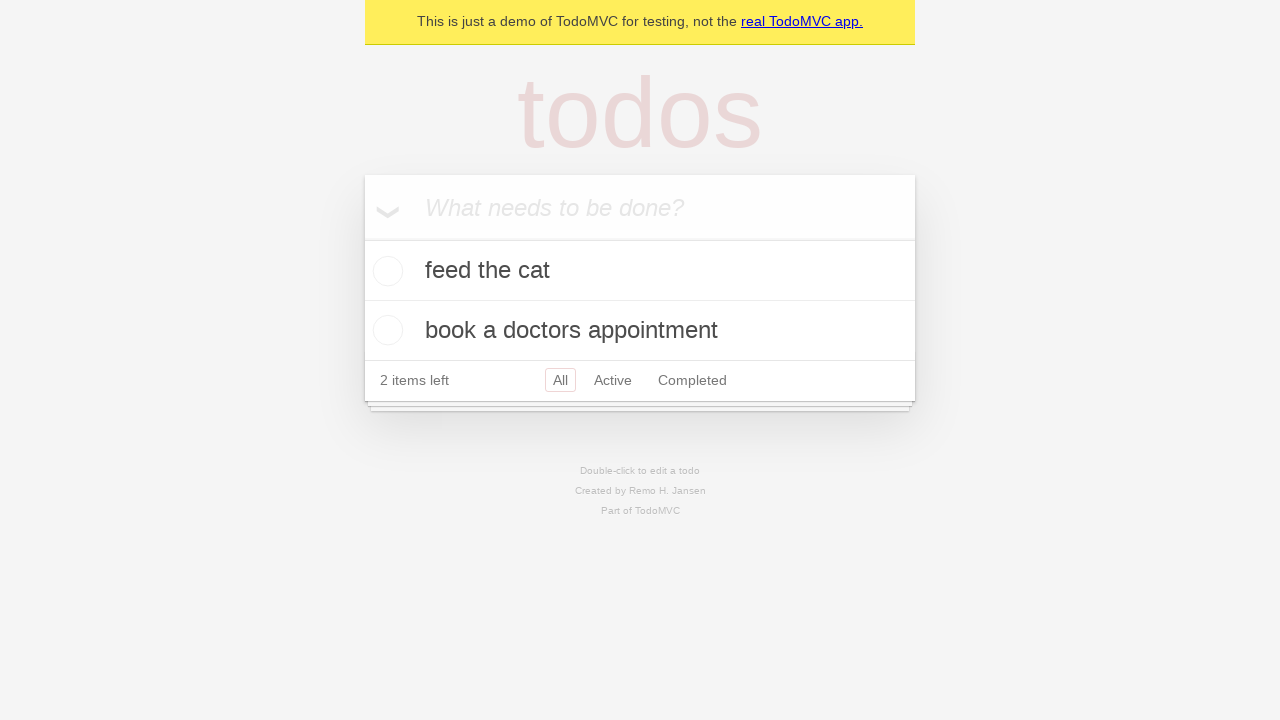